Tests the dynamic controls page using explicit wait strategy by verifying textbox state changes from disabled to enabled after clicking the Enable button.

Starting URL: https://the-internet.herokuapp.com/dynamic_controls

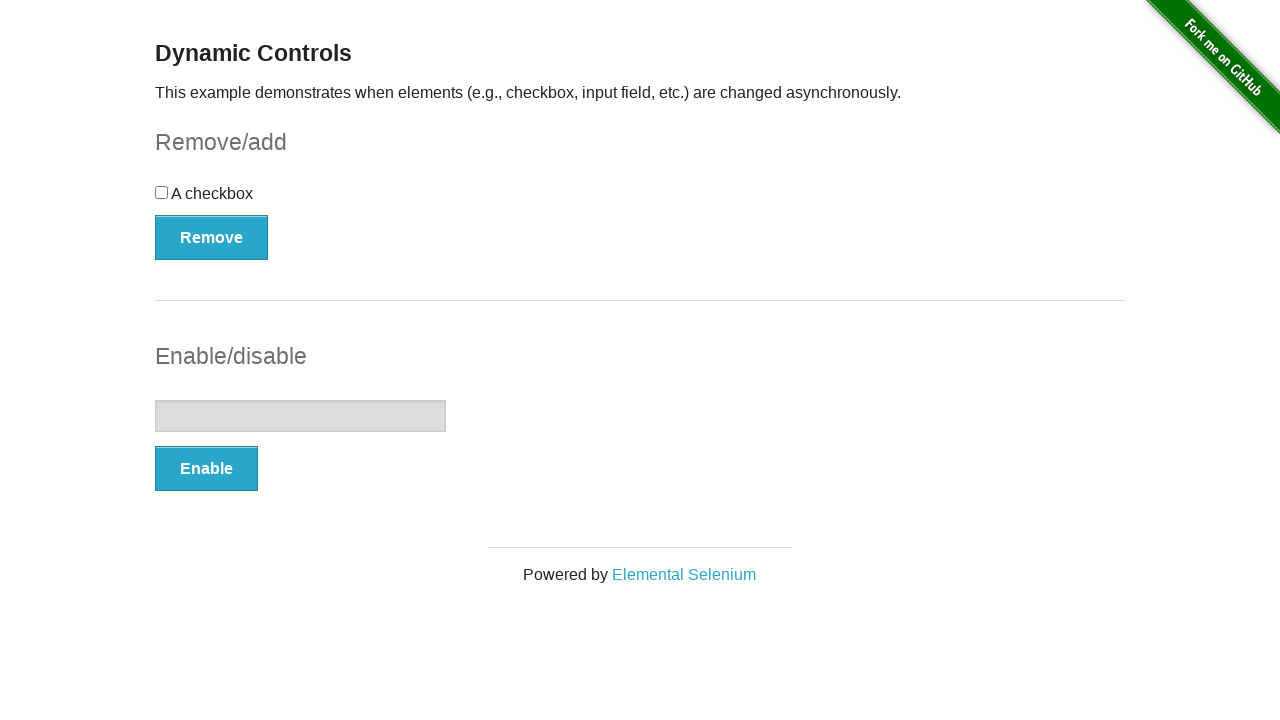

Located the textbox element
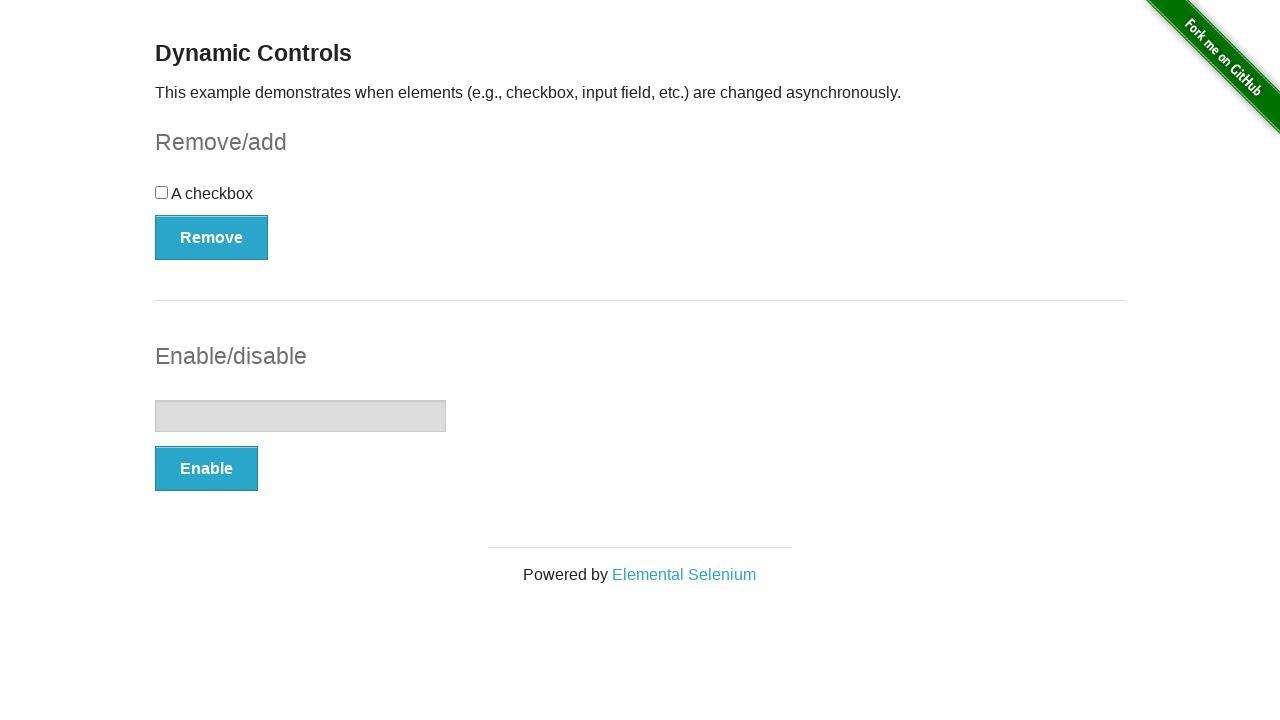

Verified textbox is initially disabled
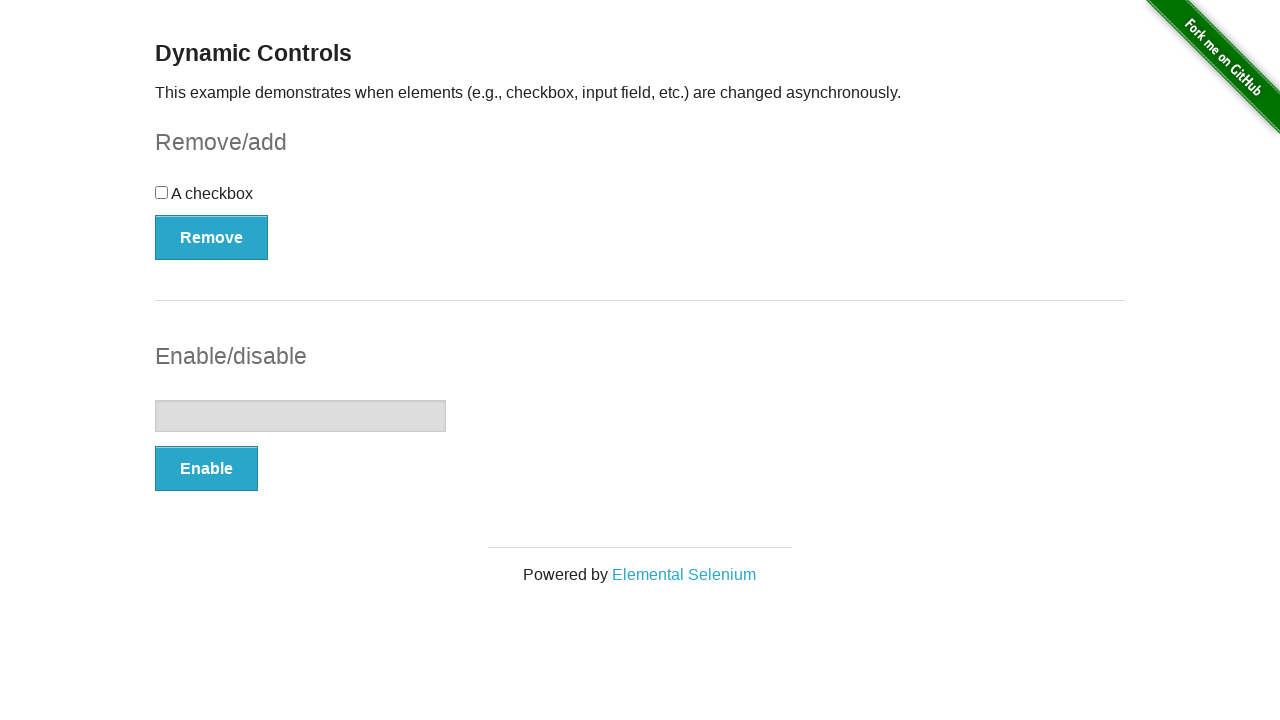

Clicked the Enable button at (206, 469) on xpath=//*[text()='Enable']
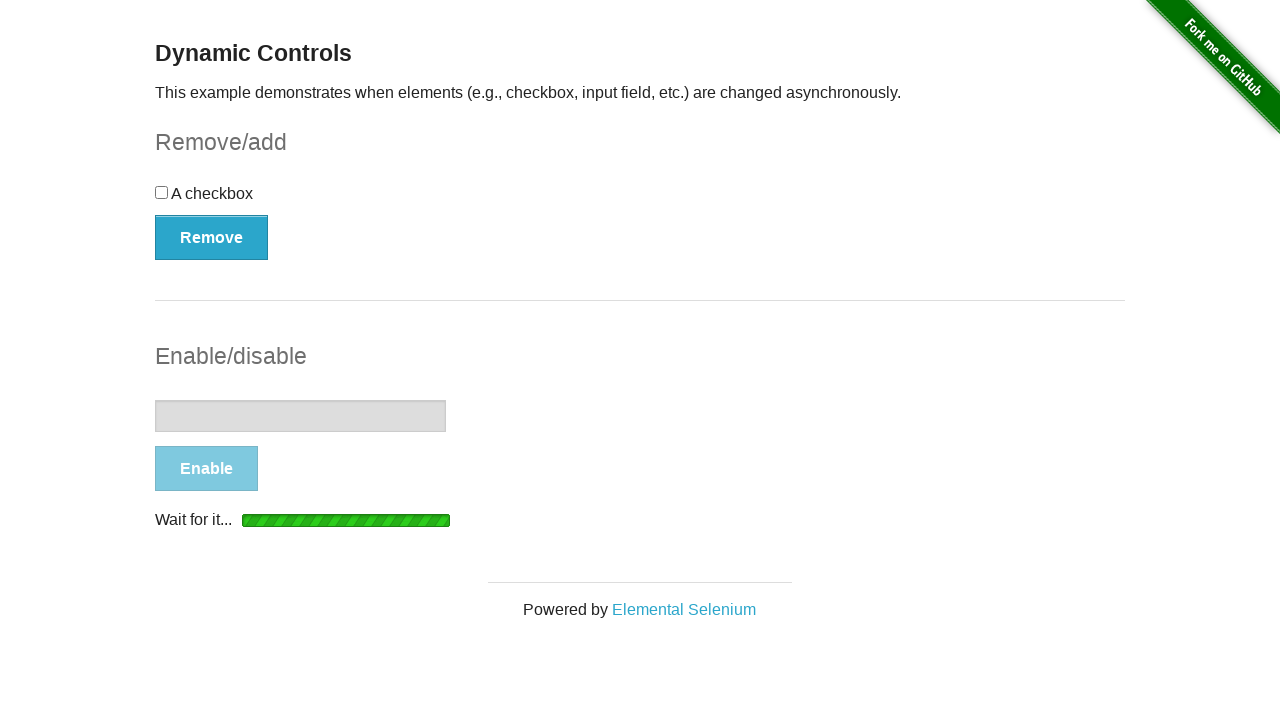

Located the 'It's enabled!' message element
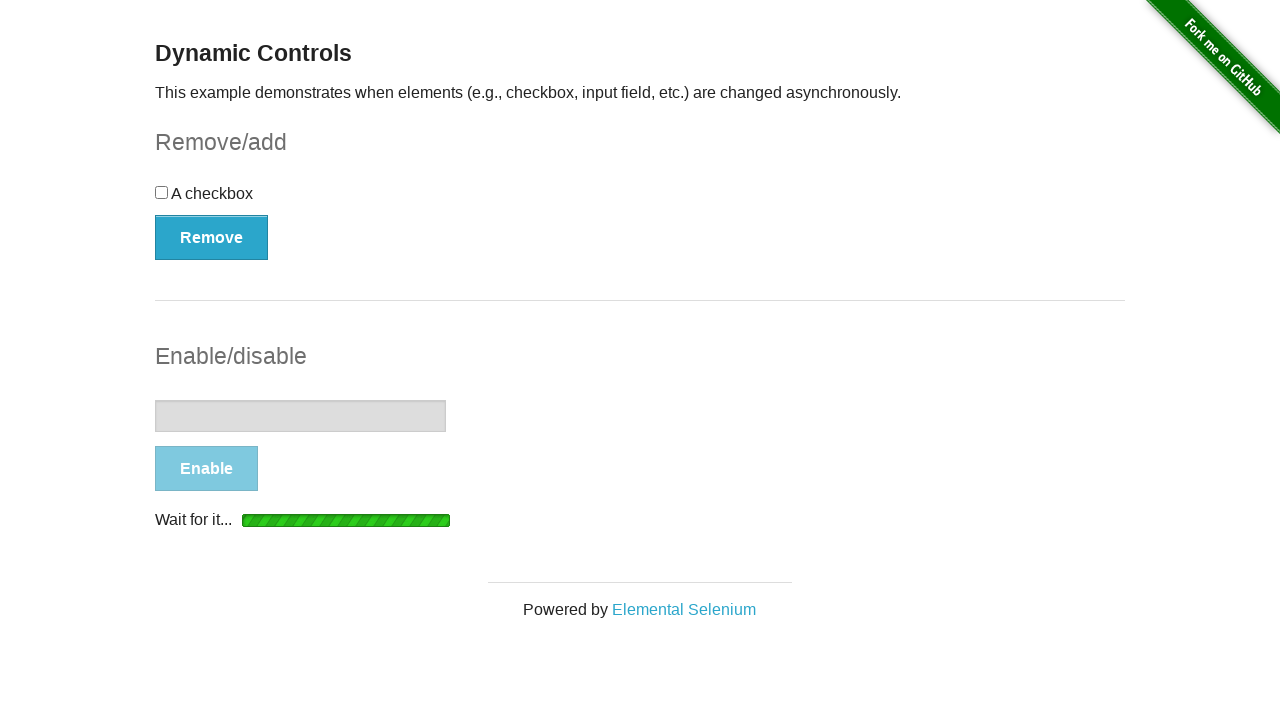

Waited for 'It's enabled!' message to become visible
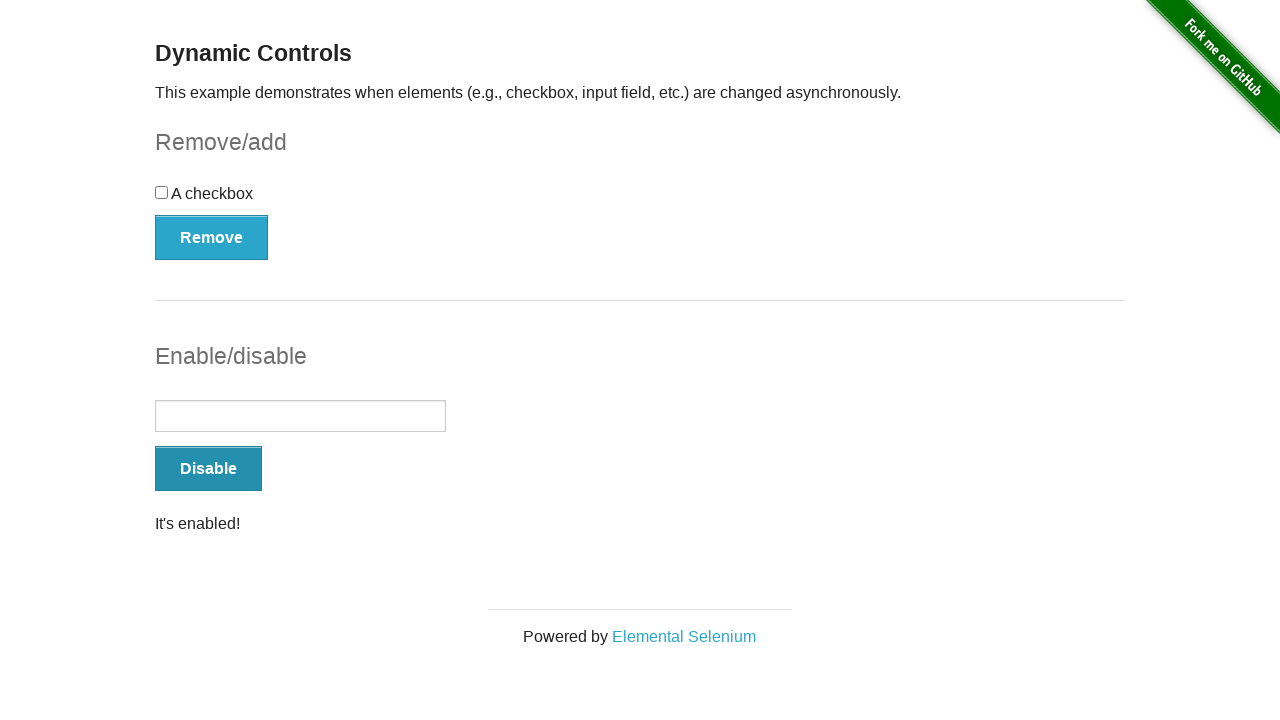

Verified 'It's enabled!' message is visible
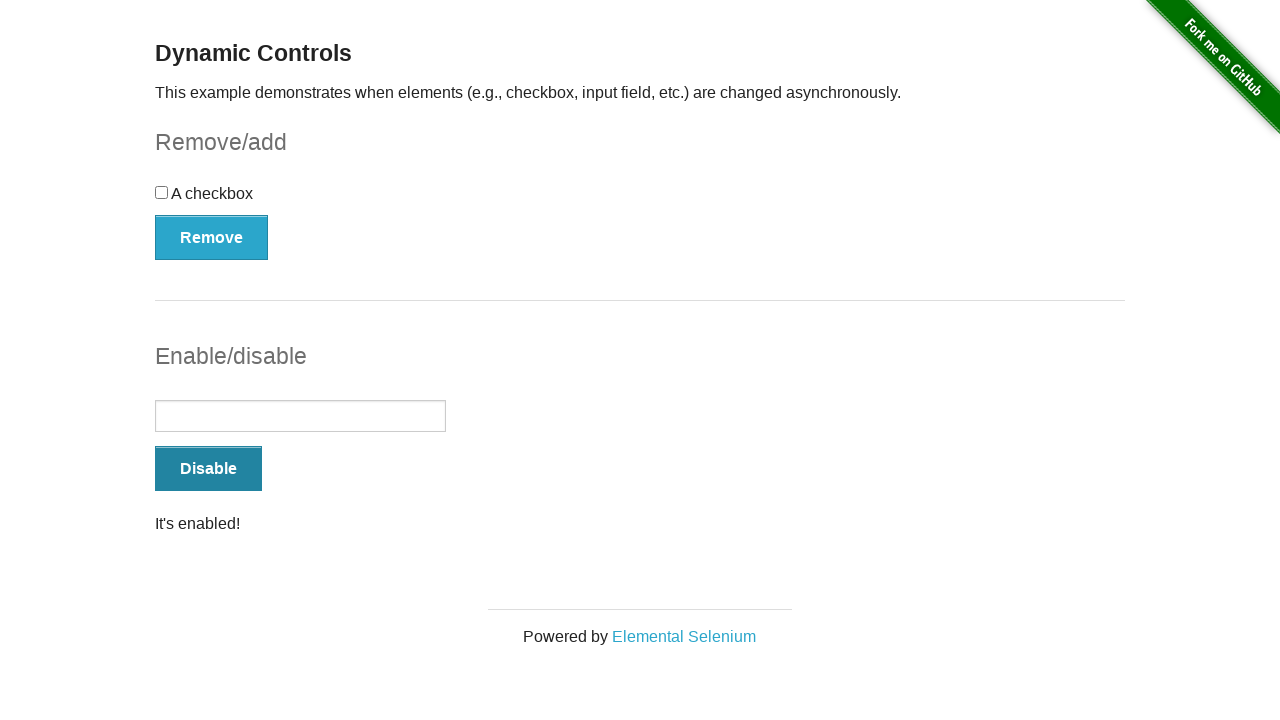

Verified textbox is now enabled after clicking Enable button
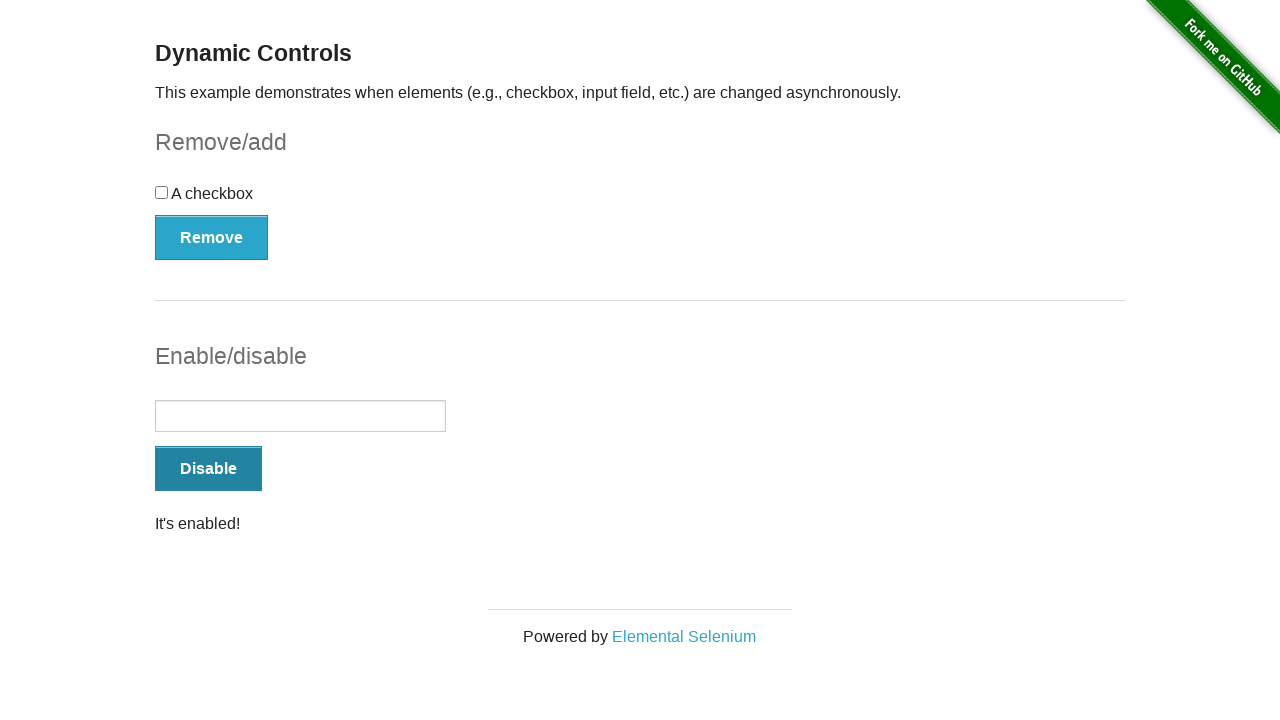

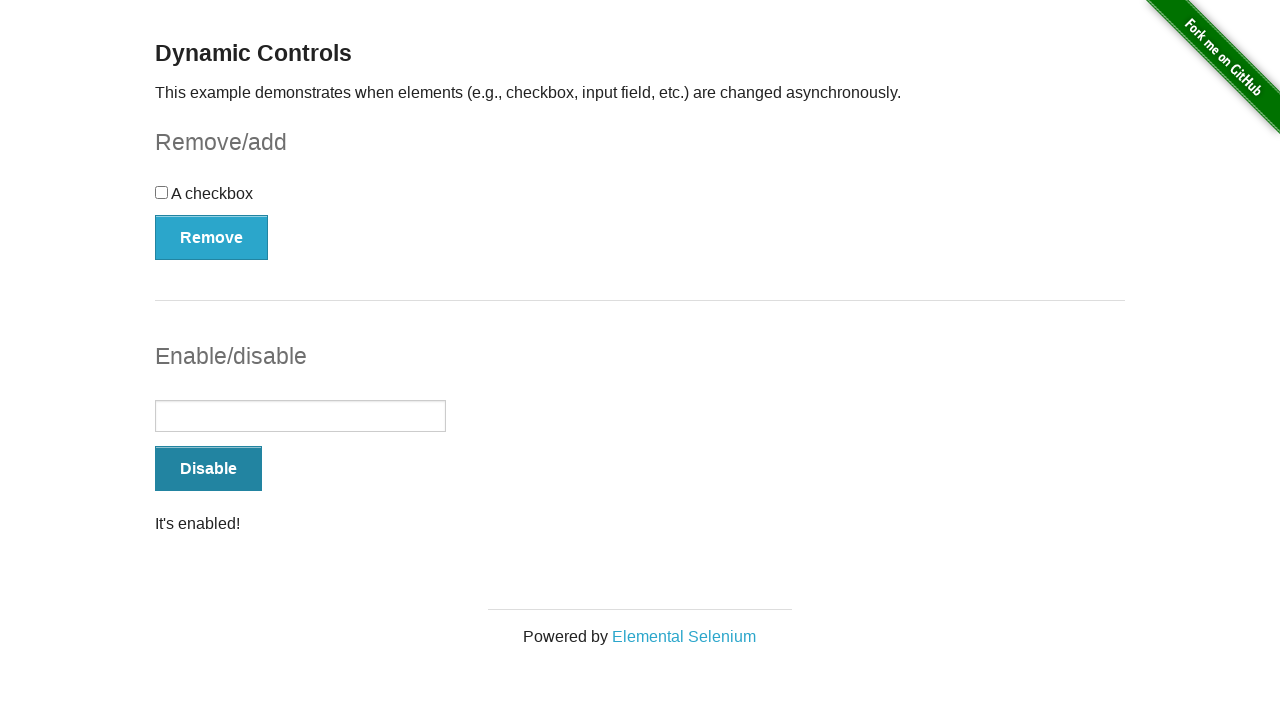